Tests scrolling to an element and filling out a form with name and date fields on a scroll practice page

Starting URL: https://formy-project.herokuapp.com/scroll

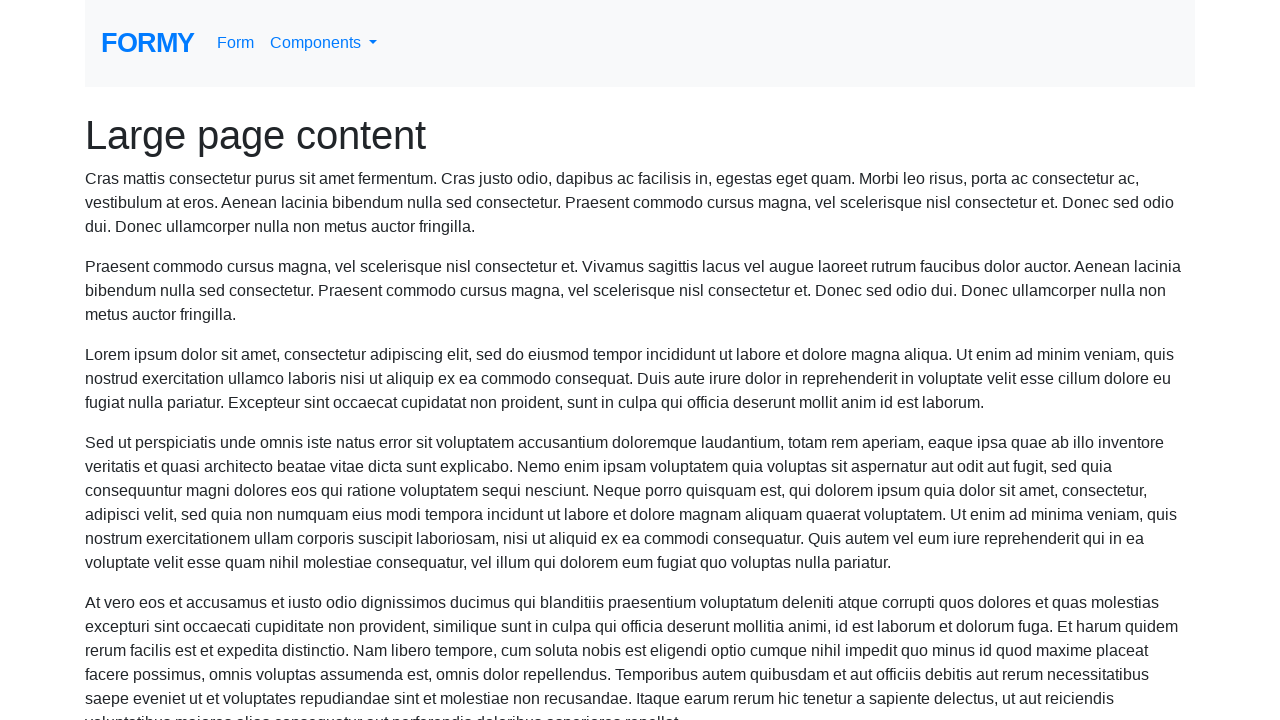

Scrolled name field into view
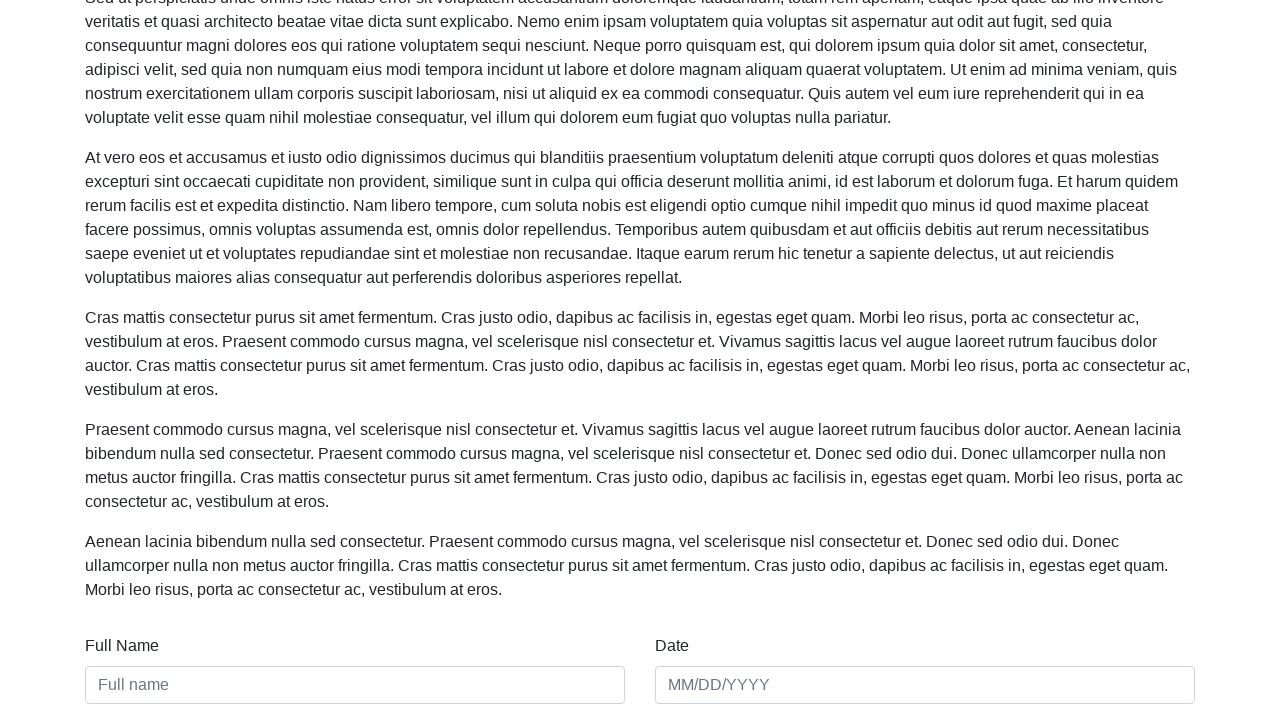

Filled name field with 'Samantha' on #name
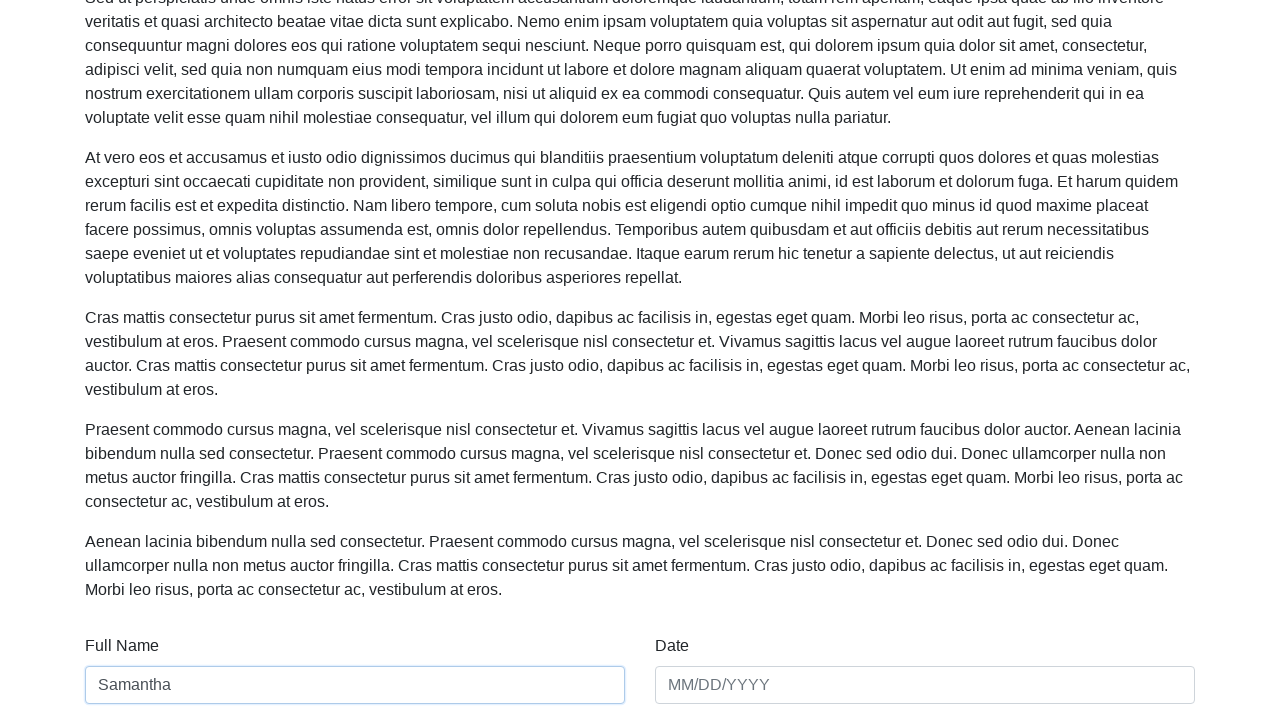

Filled date field with '03/15/2024' on #date
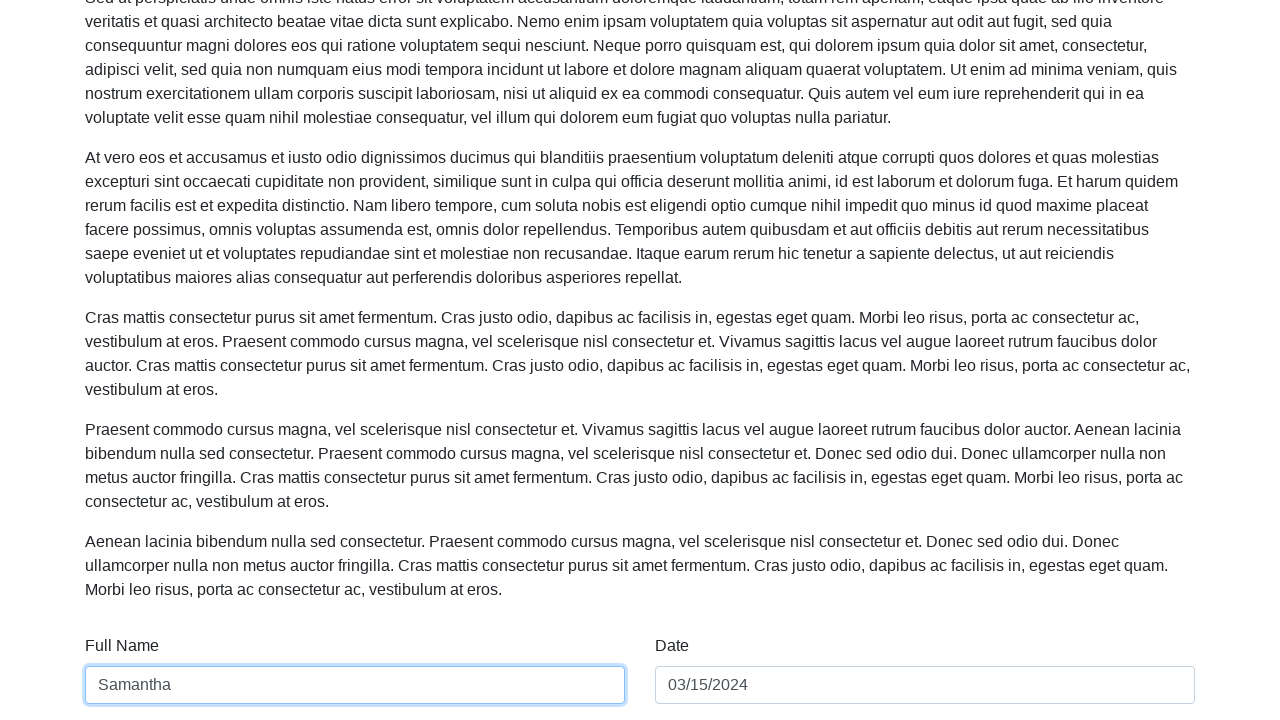

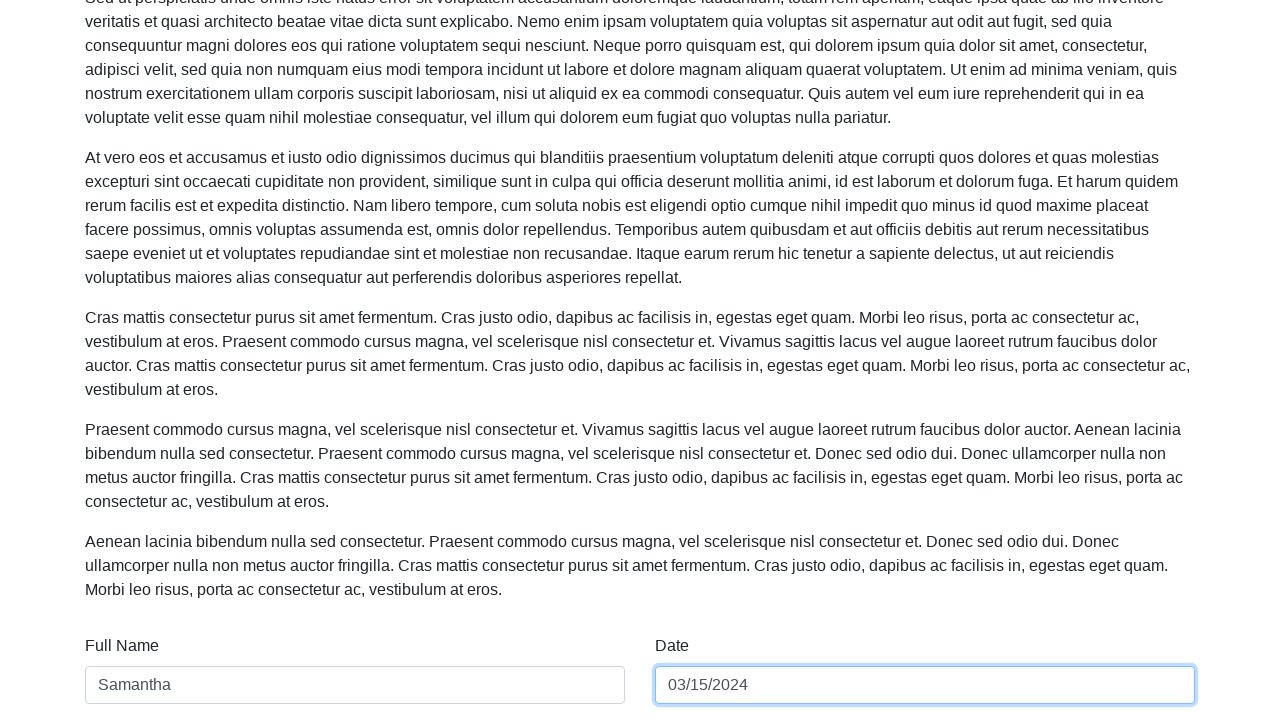